Opens the Salesforce India website and maximizes the browser window. This is a basic browser launch test that verifies the page loads successfully.

Starting URL: https://www.salesforce.com/in/

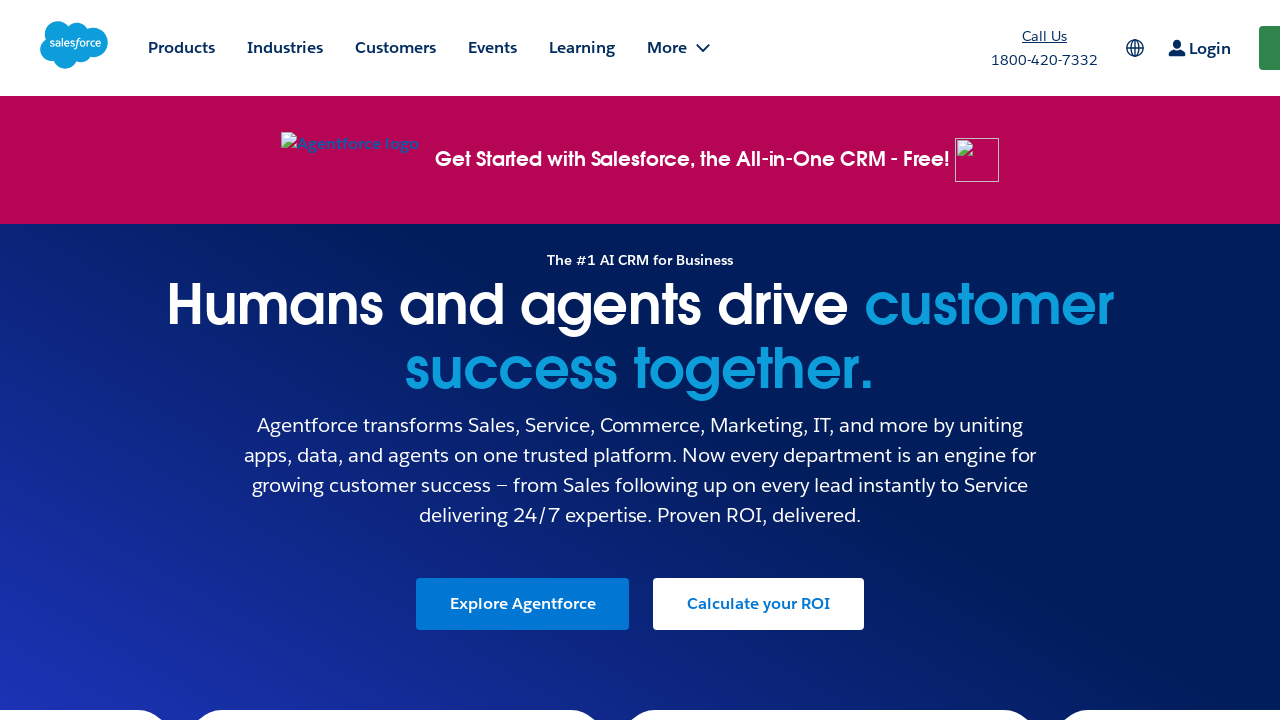

Waited for page DOM content to load
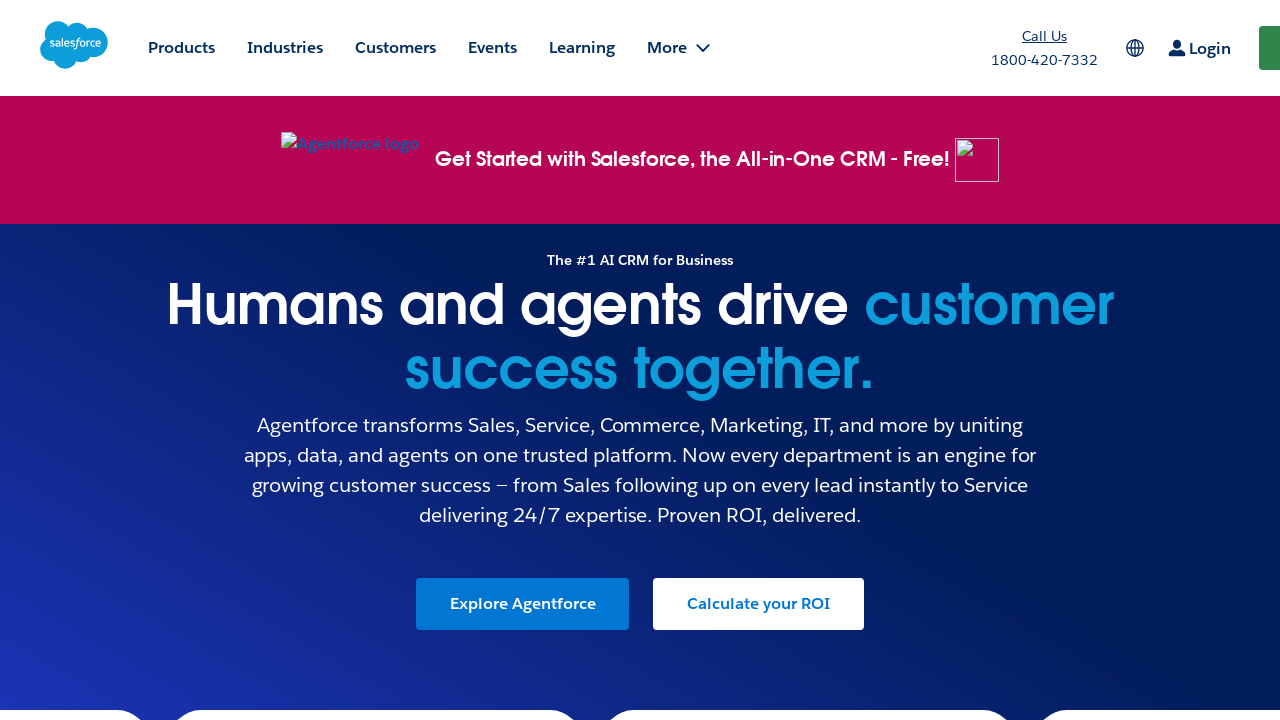

Salesforce India homepage body element loaded successfully
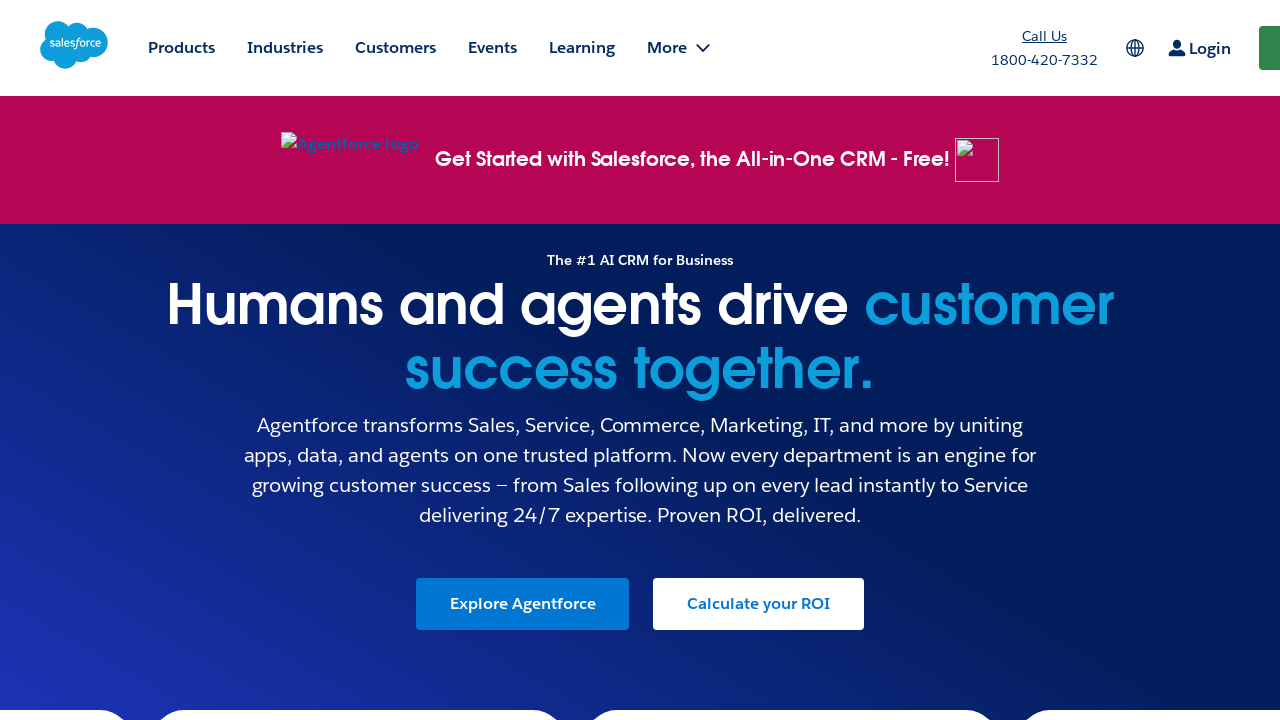

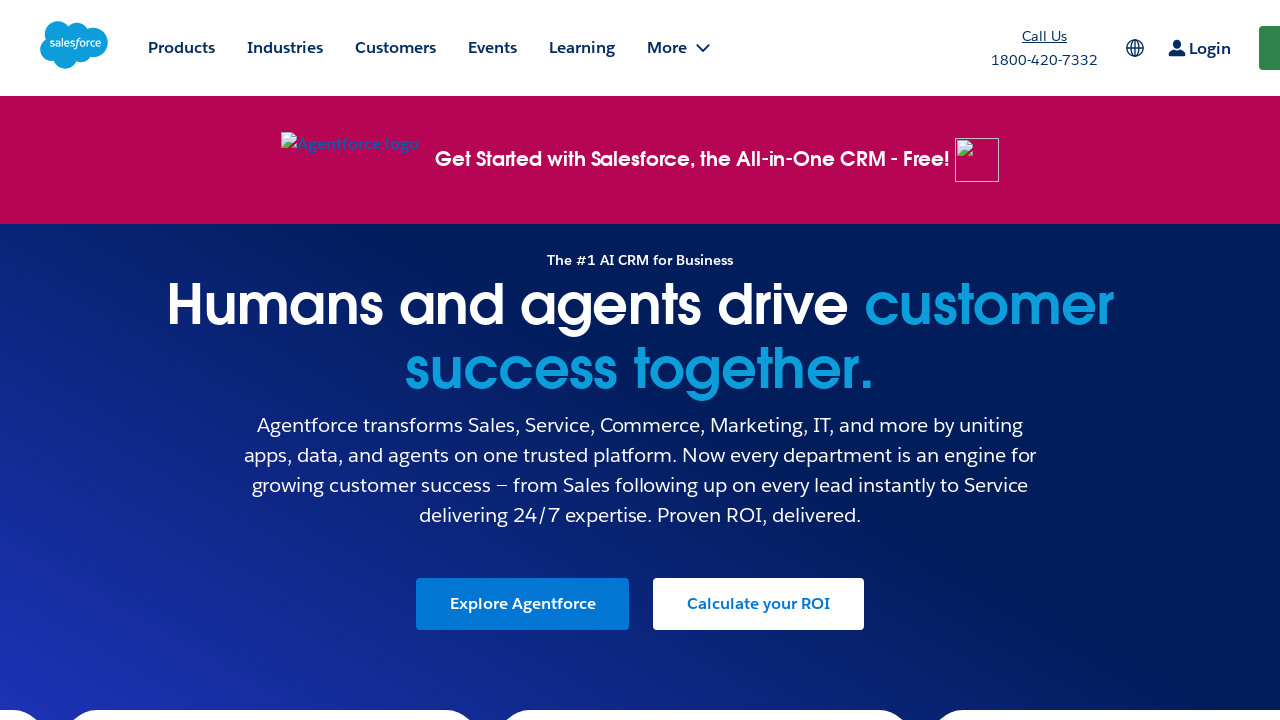